Tests scrolling functionality and verifies table sum calculation by scrolling to a table, extracting values from cells, and comparing the sum with the displayed total

Starting URL: https://rahulshettyacademy.com/AutomationPractice/

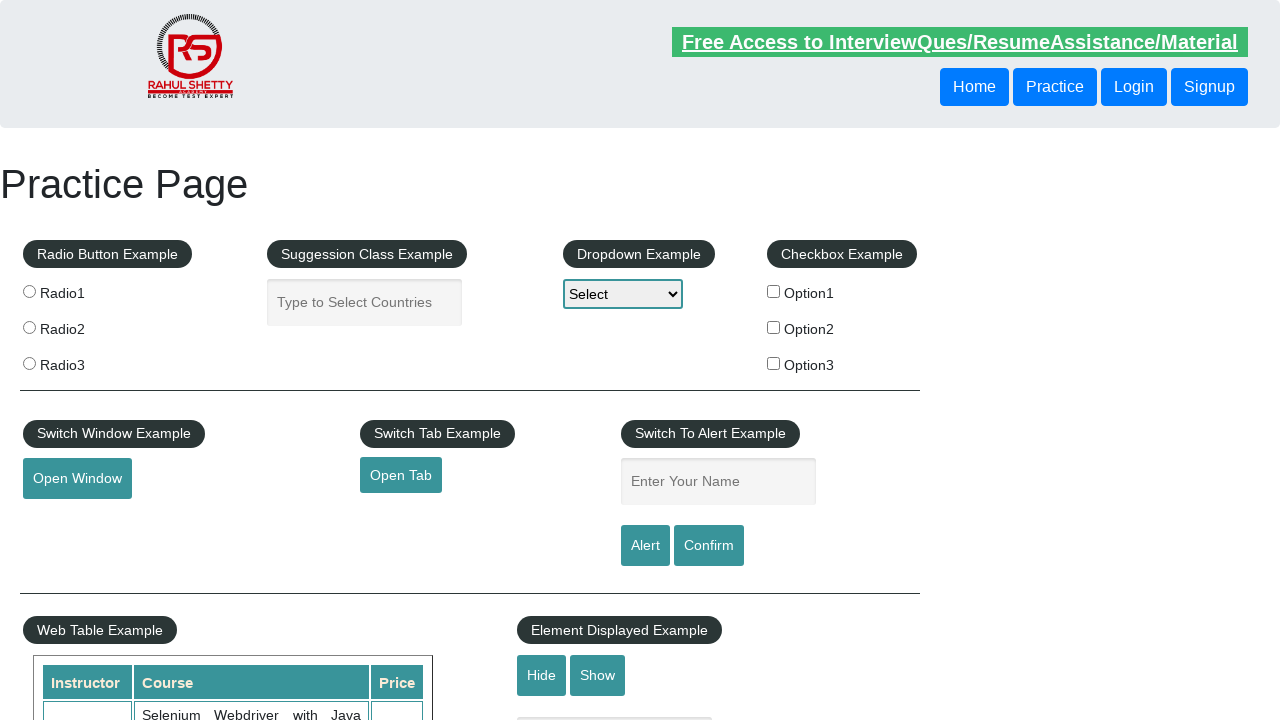

Scrolled down the page by 500 pixels
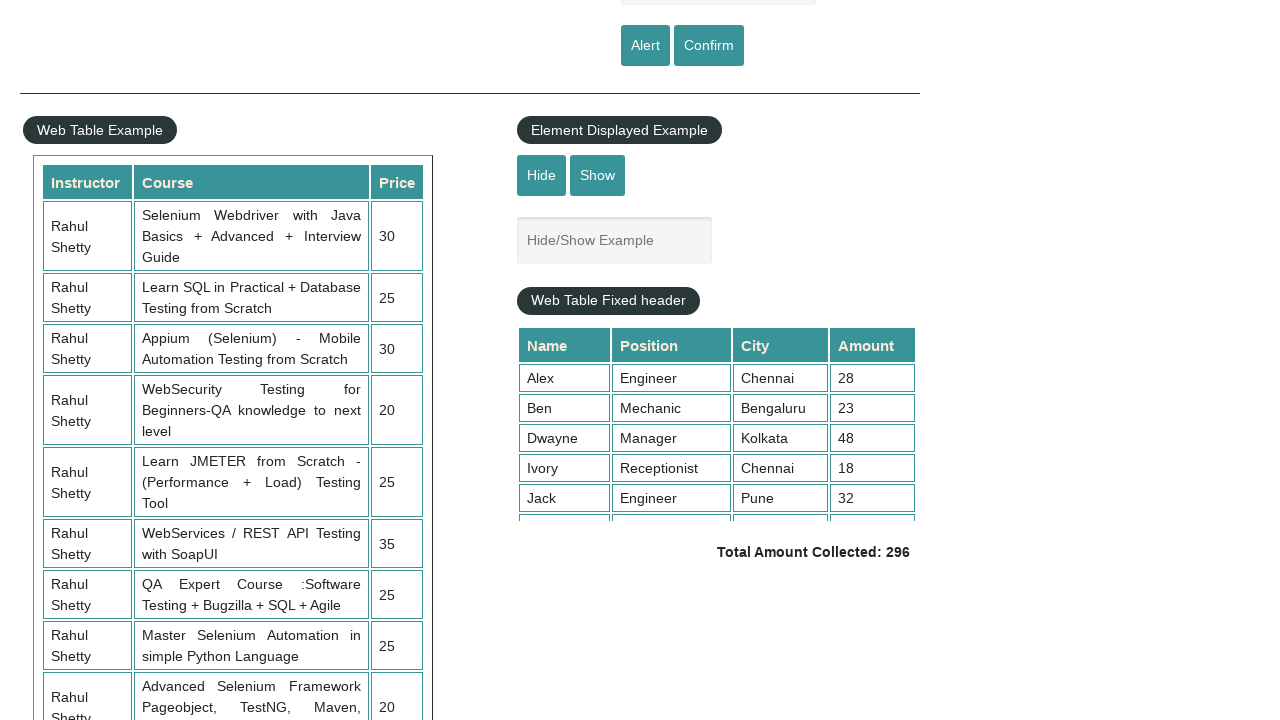

Waited 3 seconds for scroll animation to complete
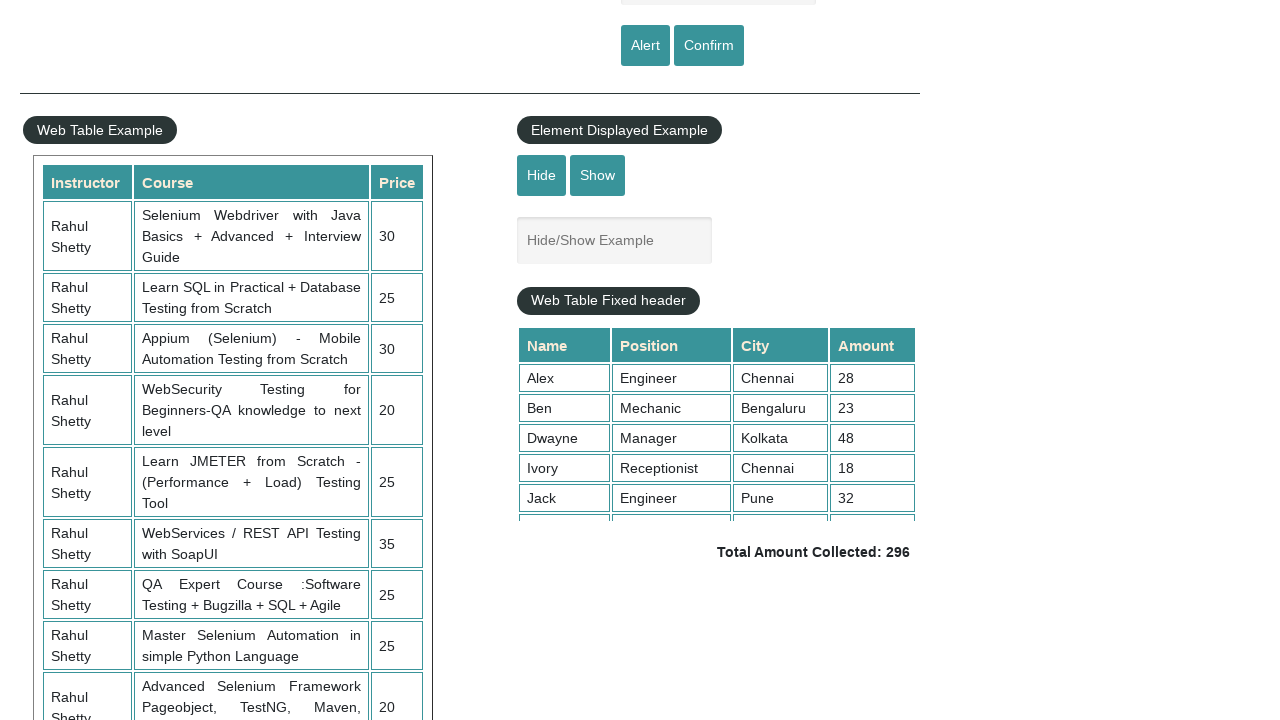

Scrolled within the table container to position 5000
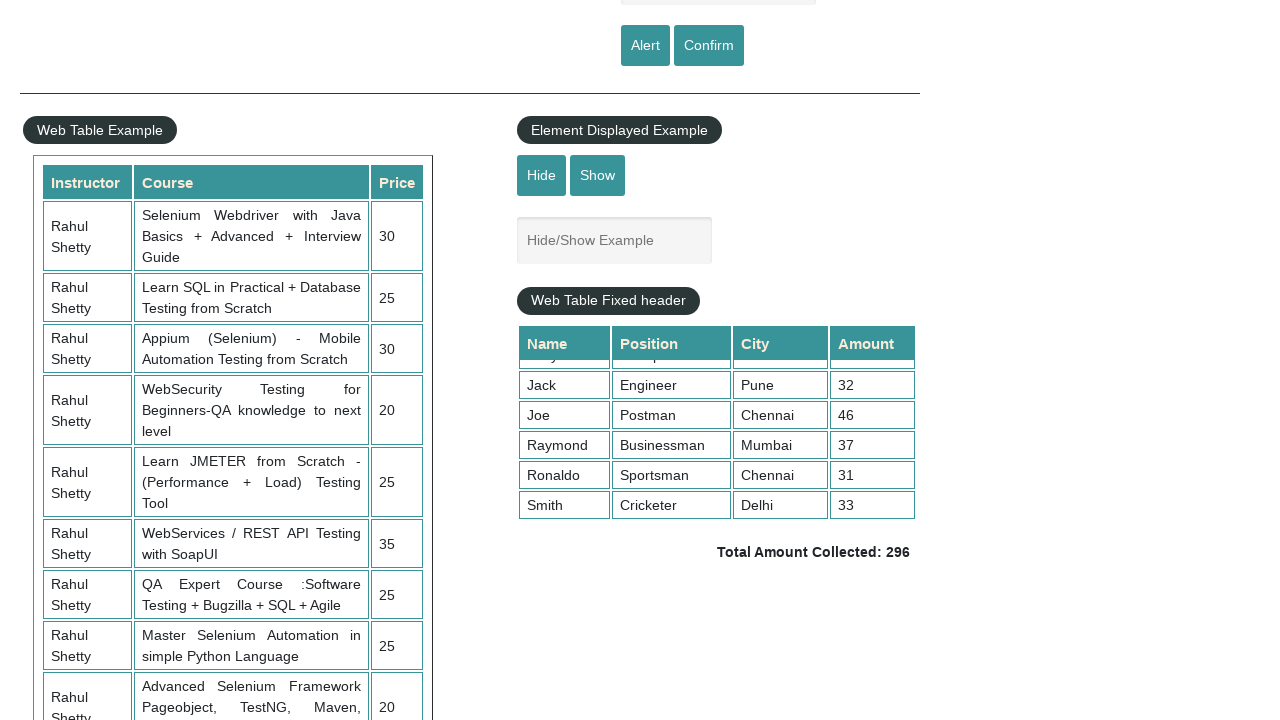

Located all cells in the 4th column of the product table
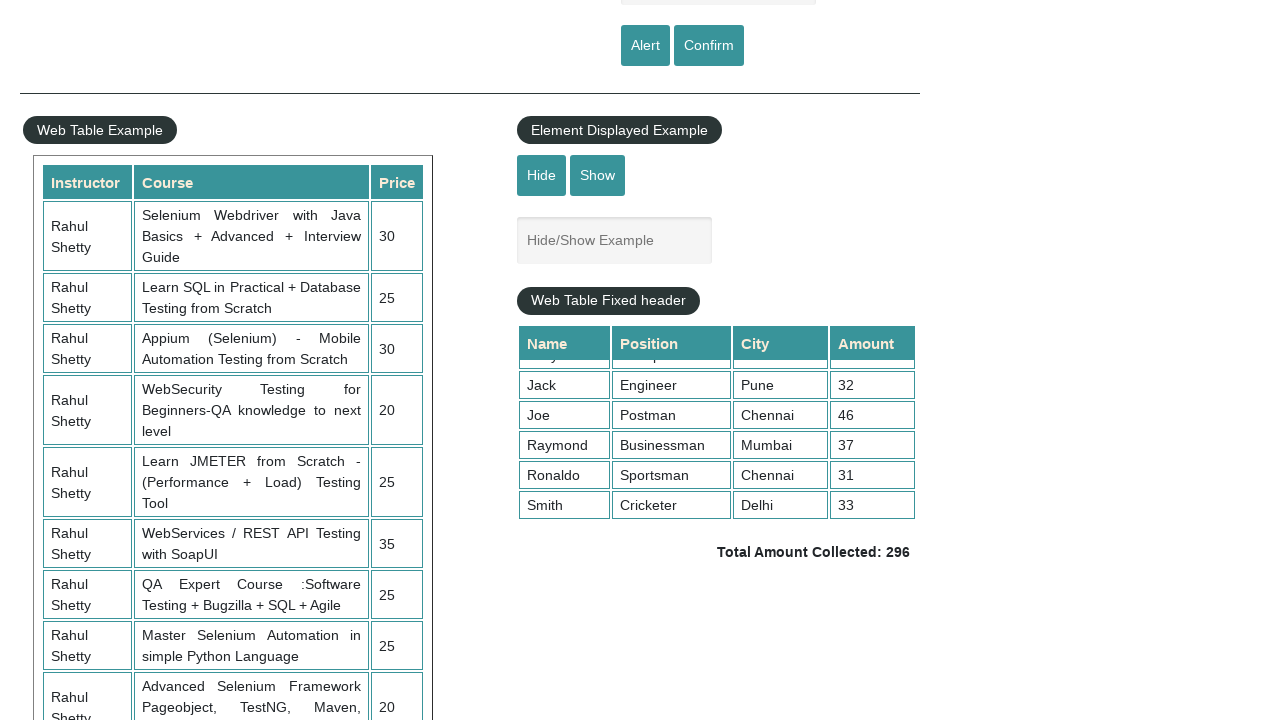

Extracted and summed all values from table column 4, total sum: 296
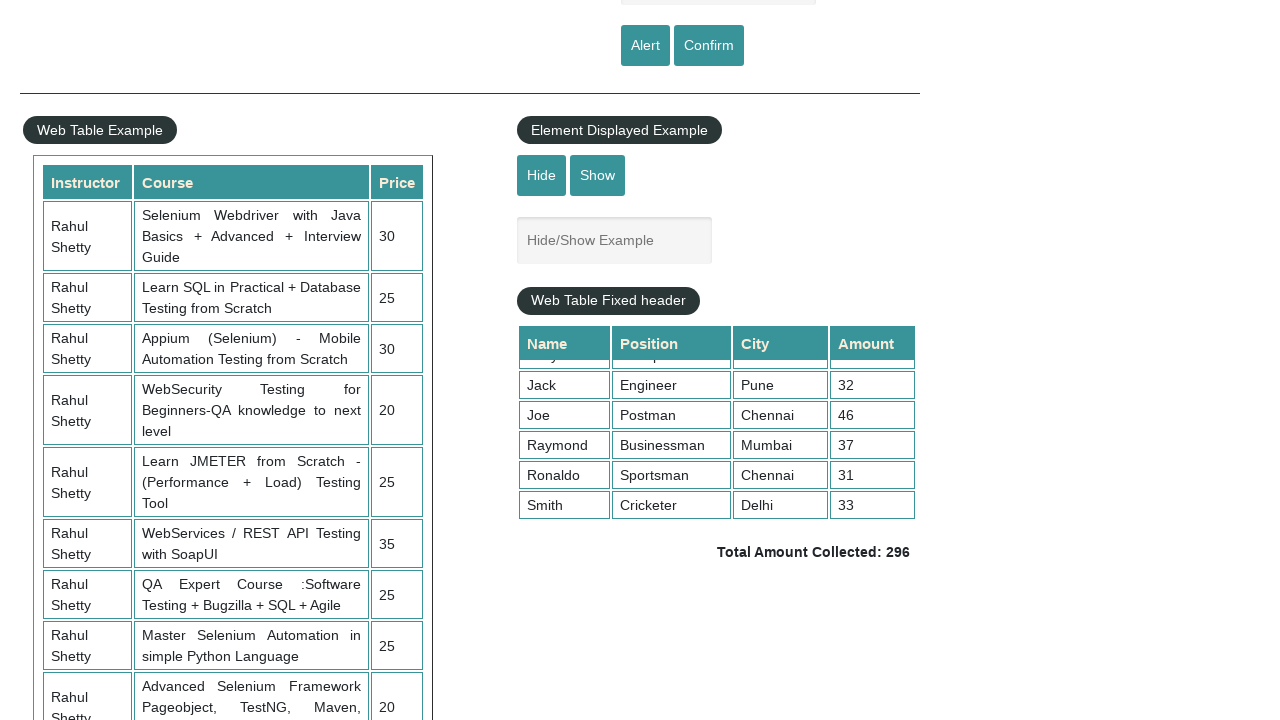

Retrieved displayed total amount text: Total Amount Collected: 296
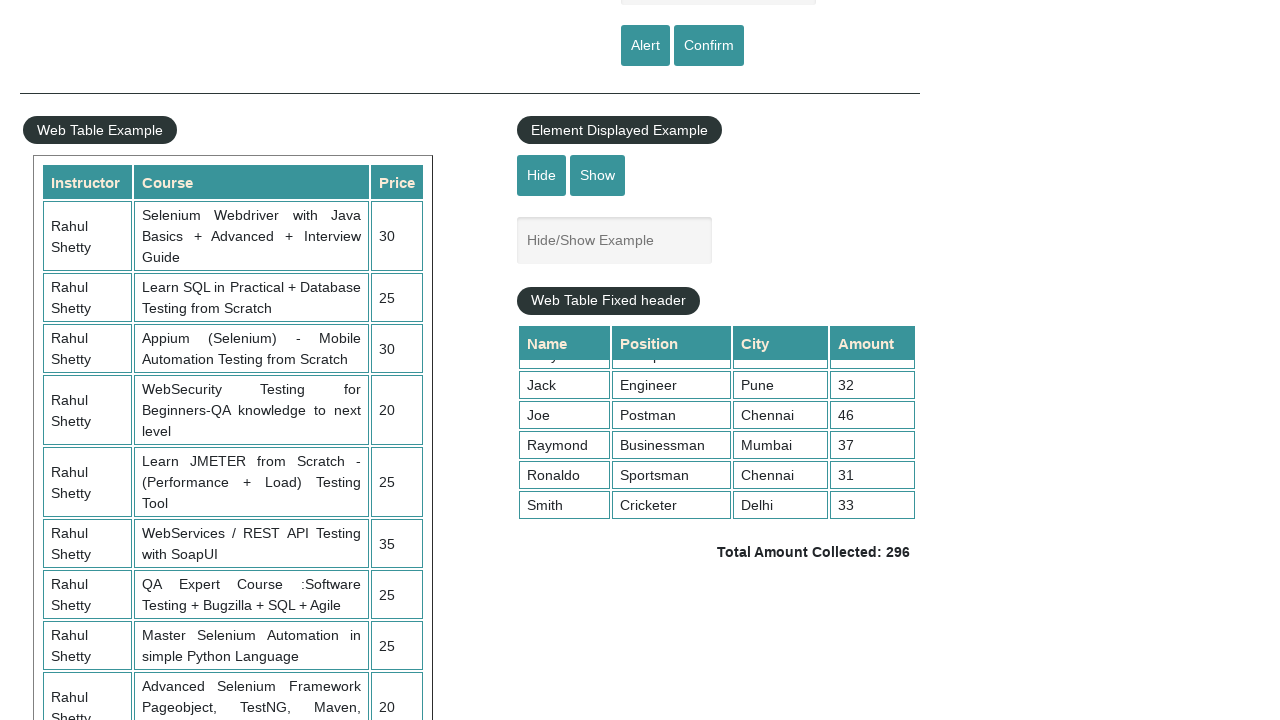

Parsed displayed total value: 296
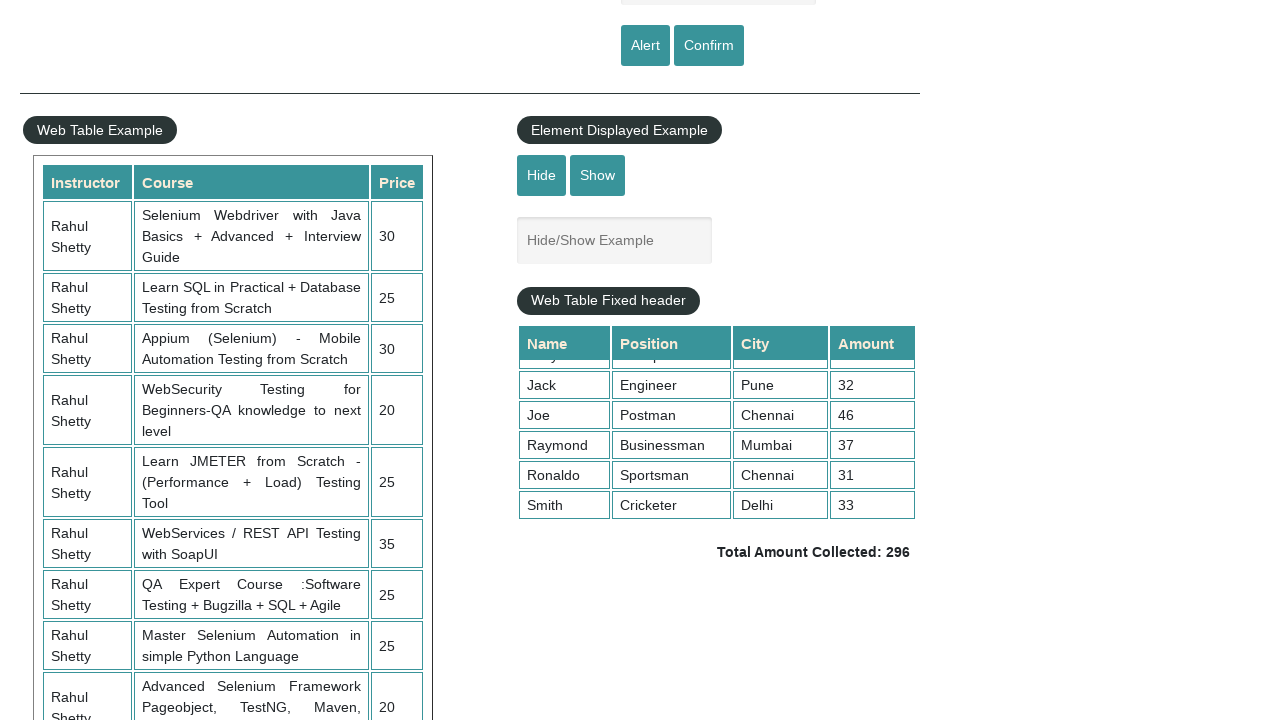

Verified that calculated sum (296) matches displayed total (296)
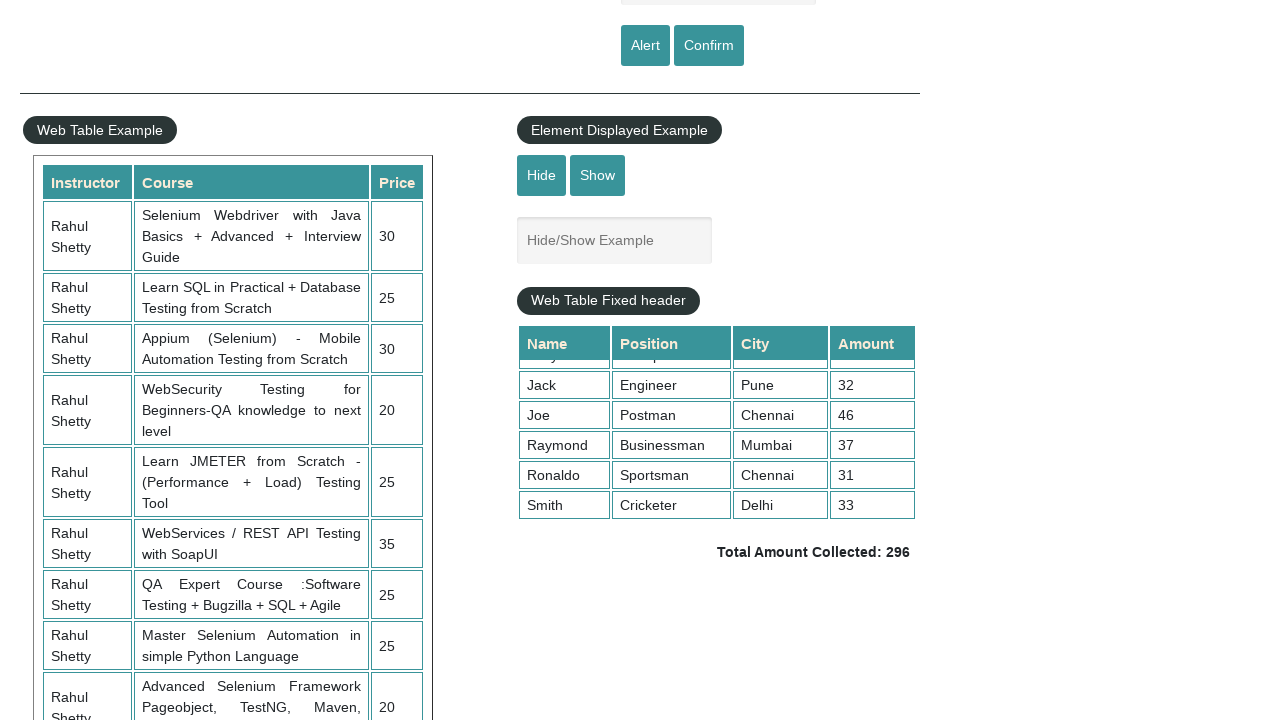

Test passed: Sum calculation is correct with value 296
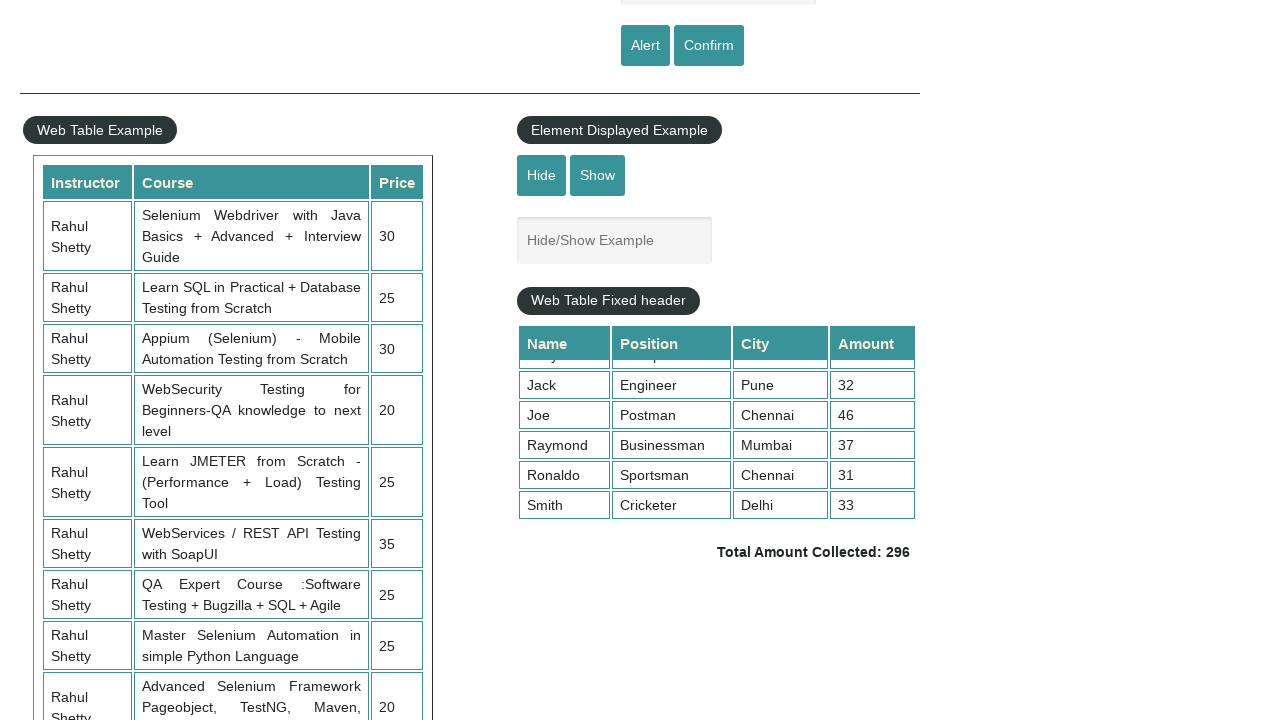

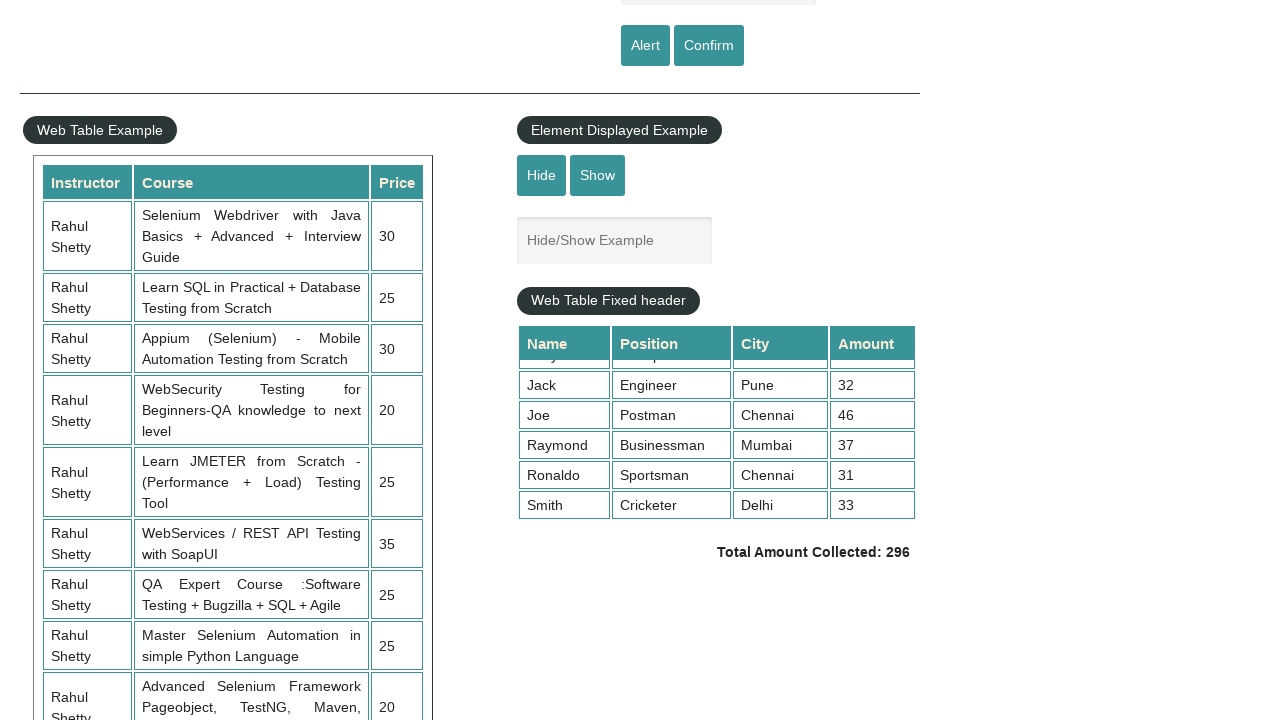